Tests simple alert functionality by clicking a button to trigger an alert, verifying the alert text, and accepting it

Starting URL: https://training-support.net/webelements/alerts

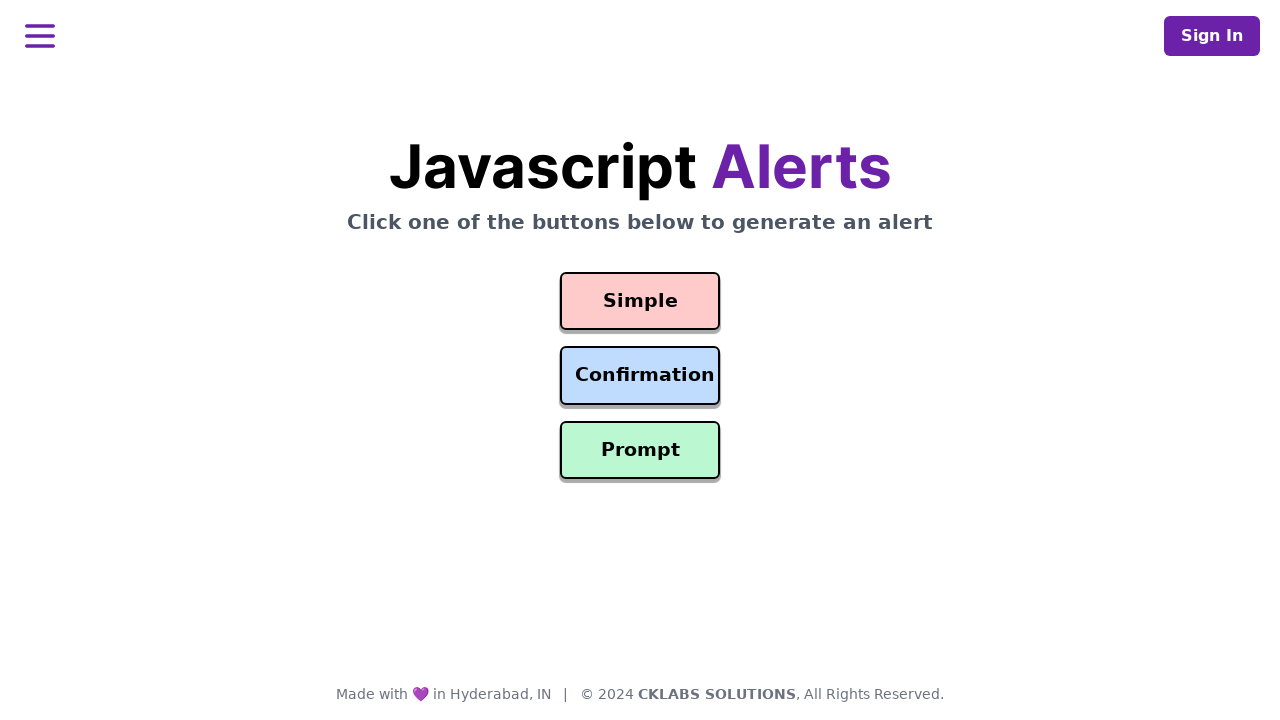

Clicked the simple alert button at (640, 301) on #simple
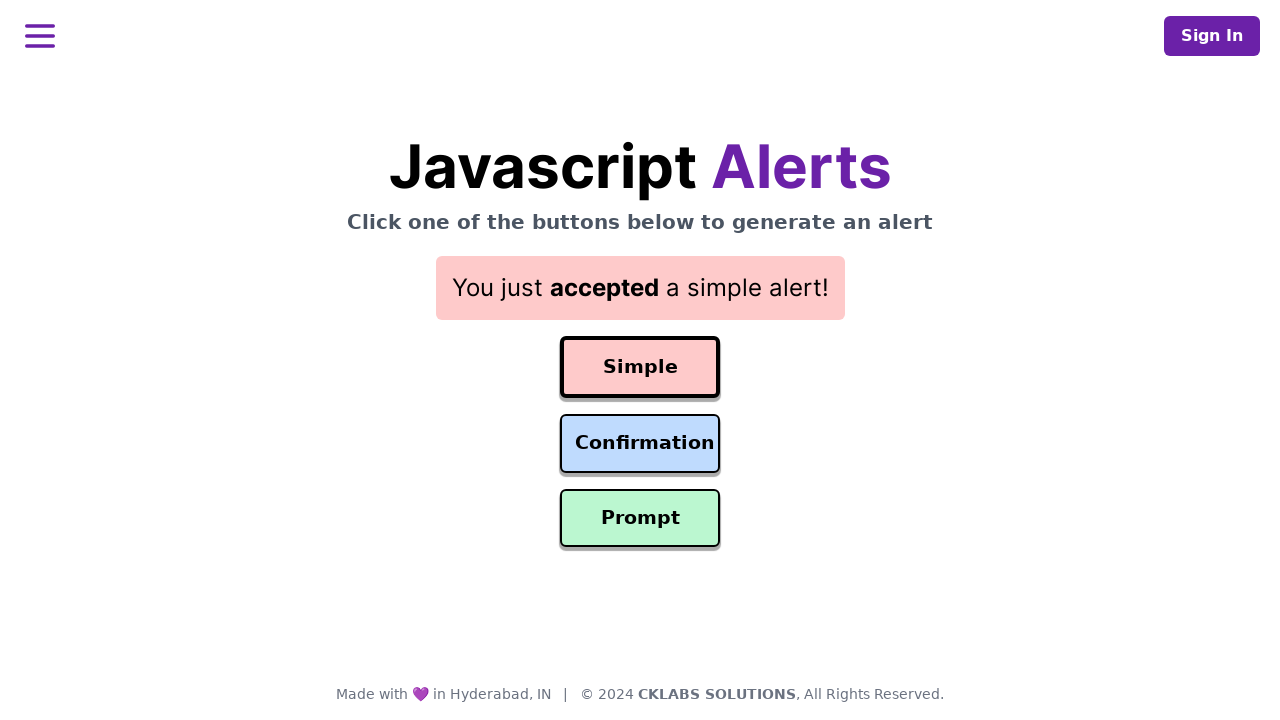

Set up dialog handler to accept alerts
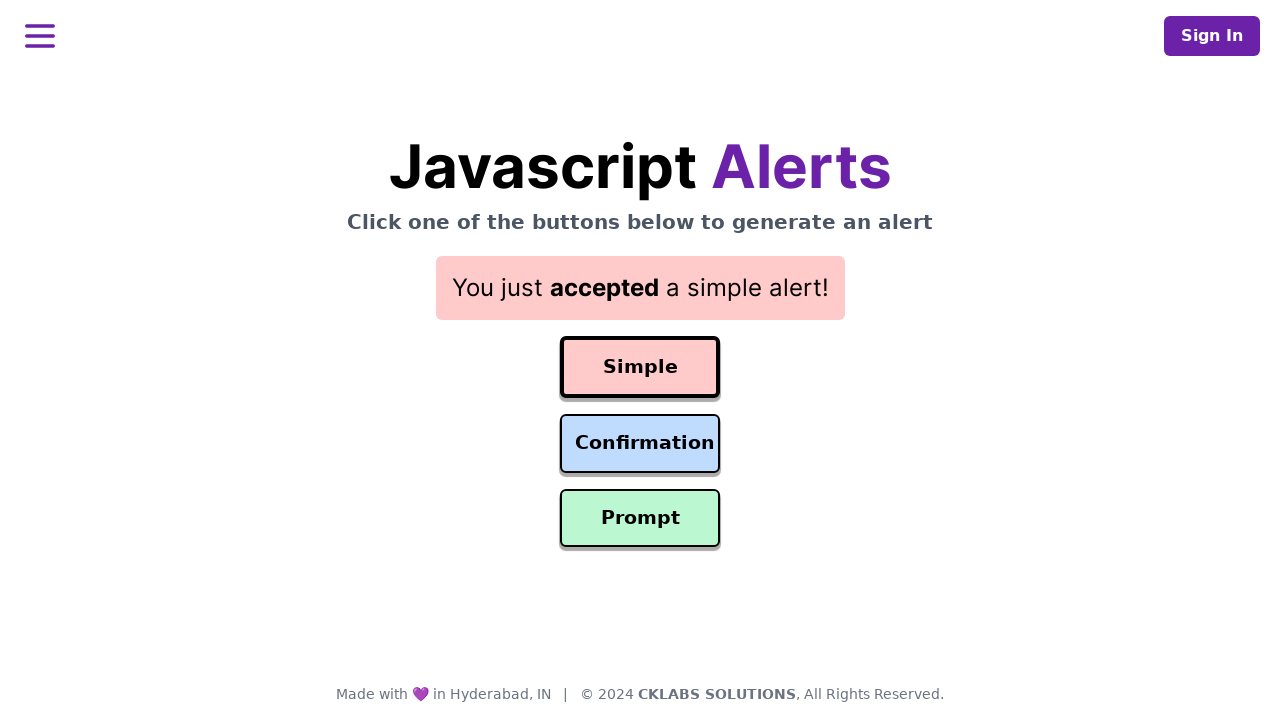

Waited for alert to be processed
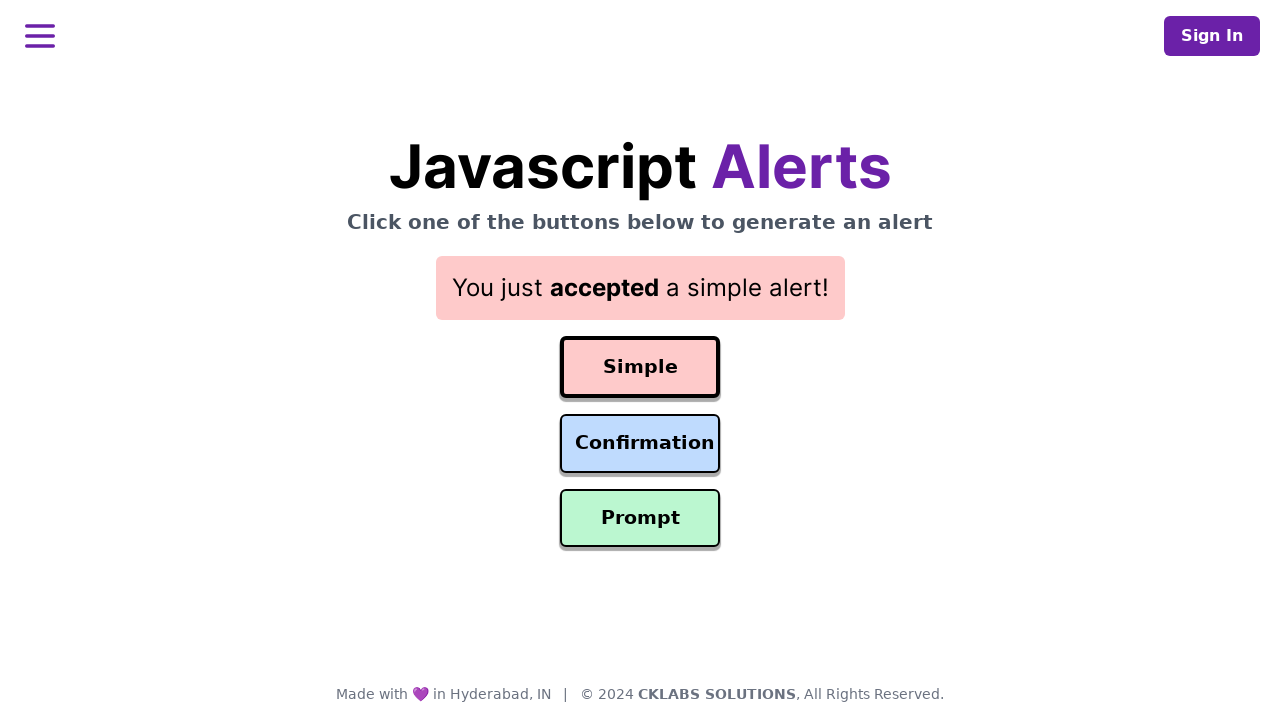

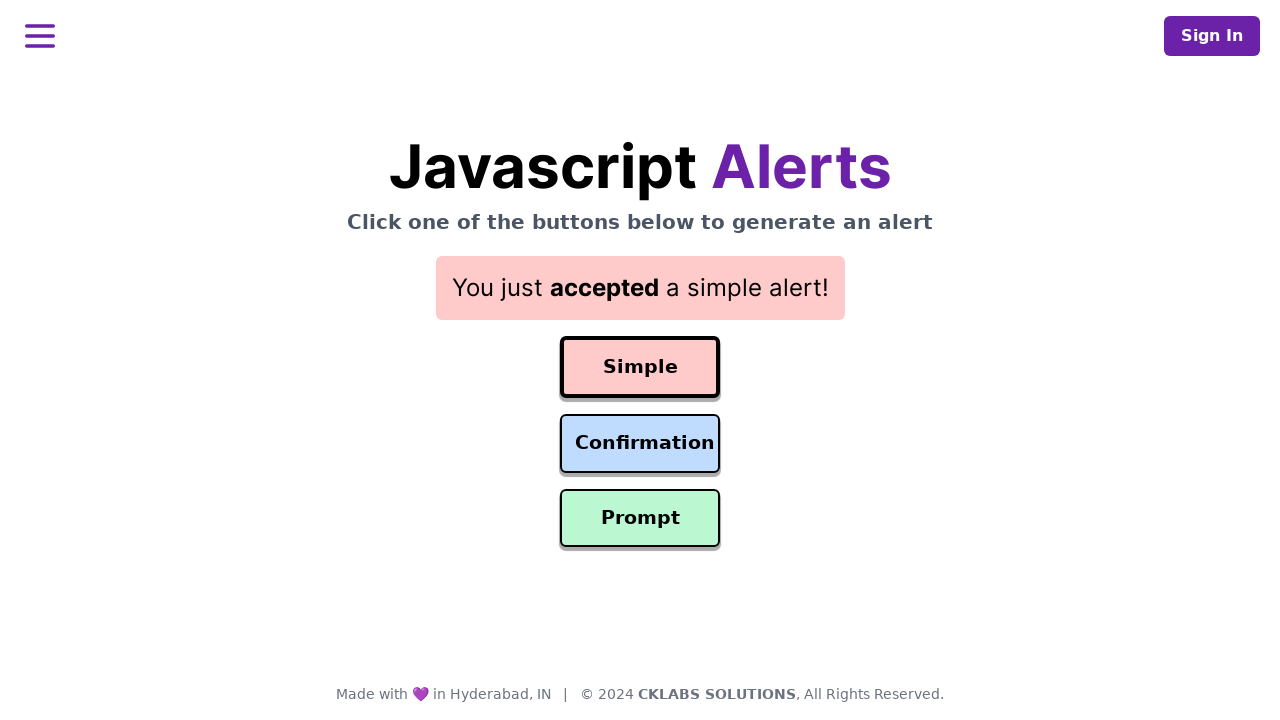